Navigates to an automation practice page and scrolls to a specific element (Switch To Alert Example section) using JavaScript execution

Starting URL: https://rahulshettyacademy.com/AutomationPractice/

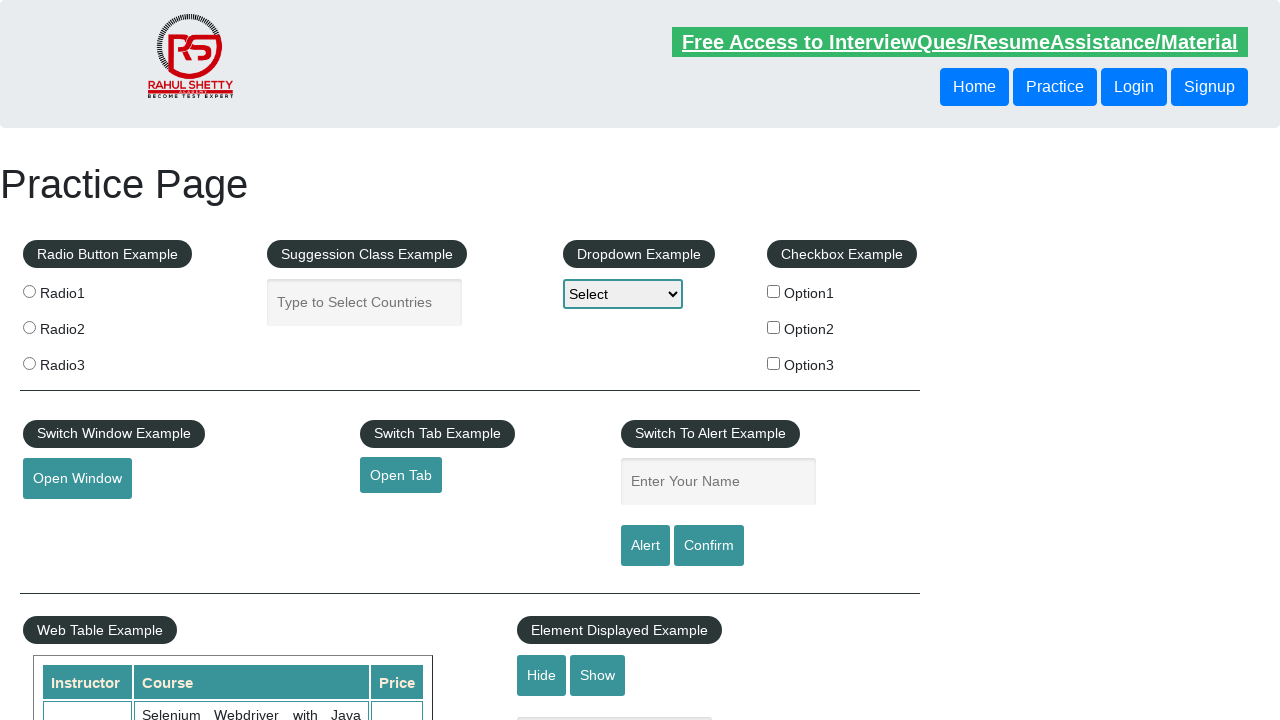

Located the 'Switch To Alert Example' section element
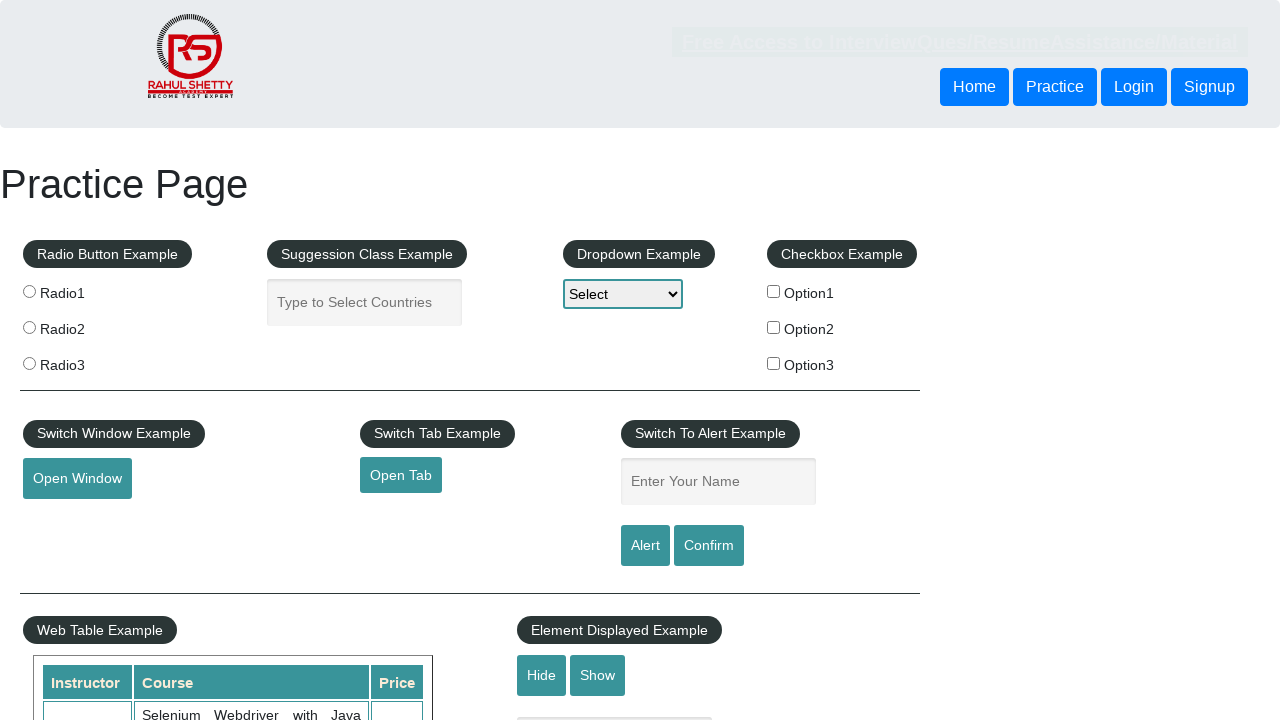

Scrolled to 'Switch To Alert Example' section using JavaScript execution
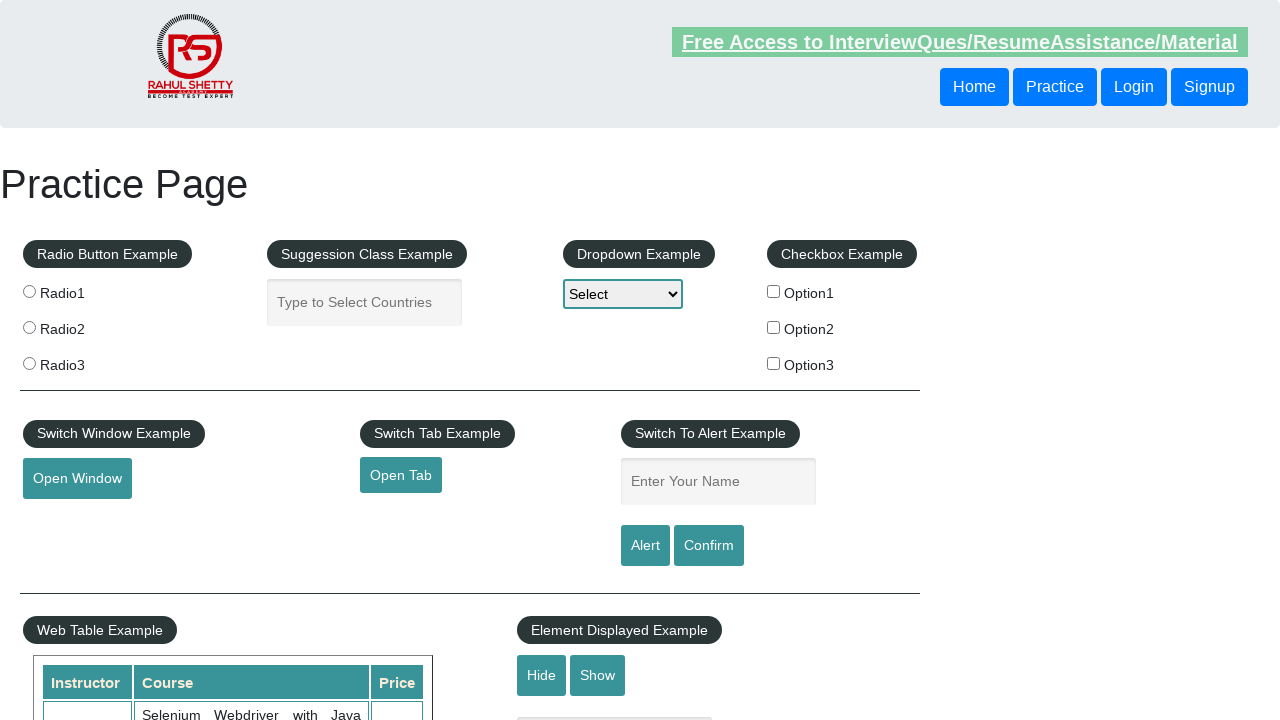

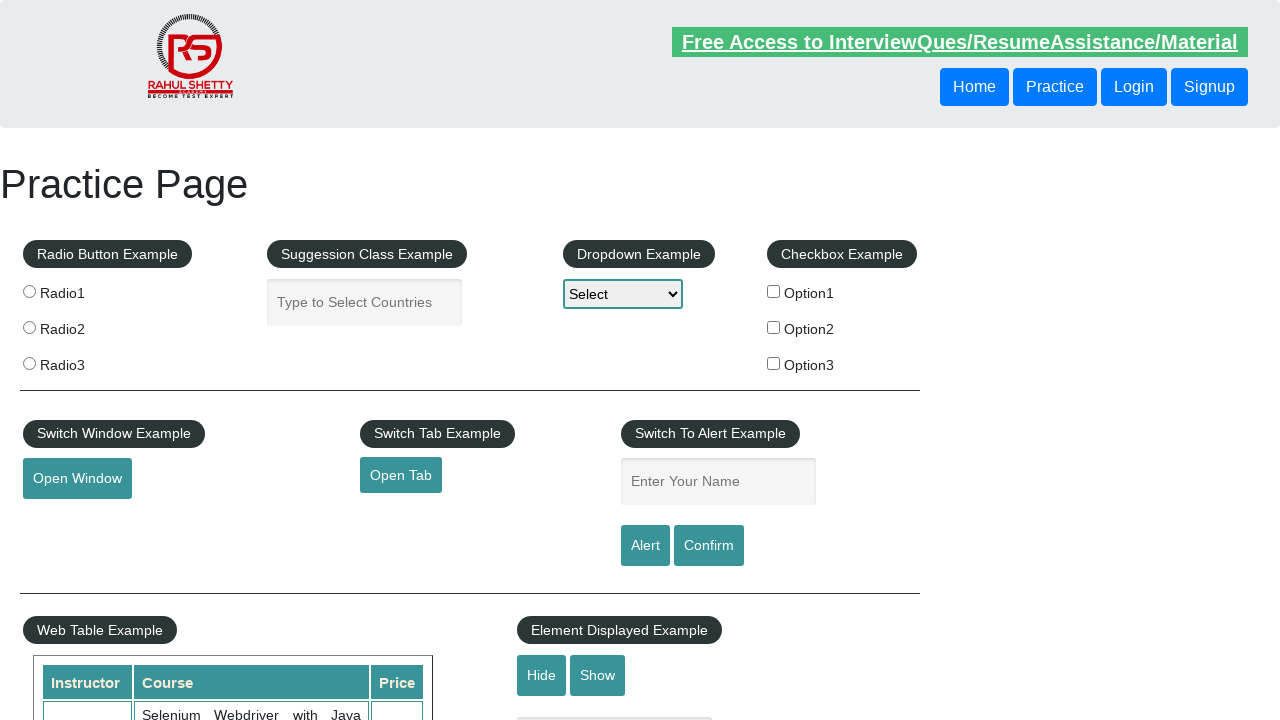